Tests valid user registration by filling all required signup fields

Starting URL: https://www.sharelane.com

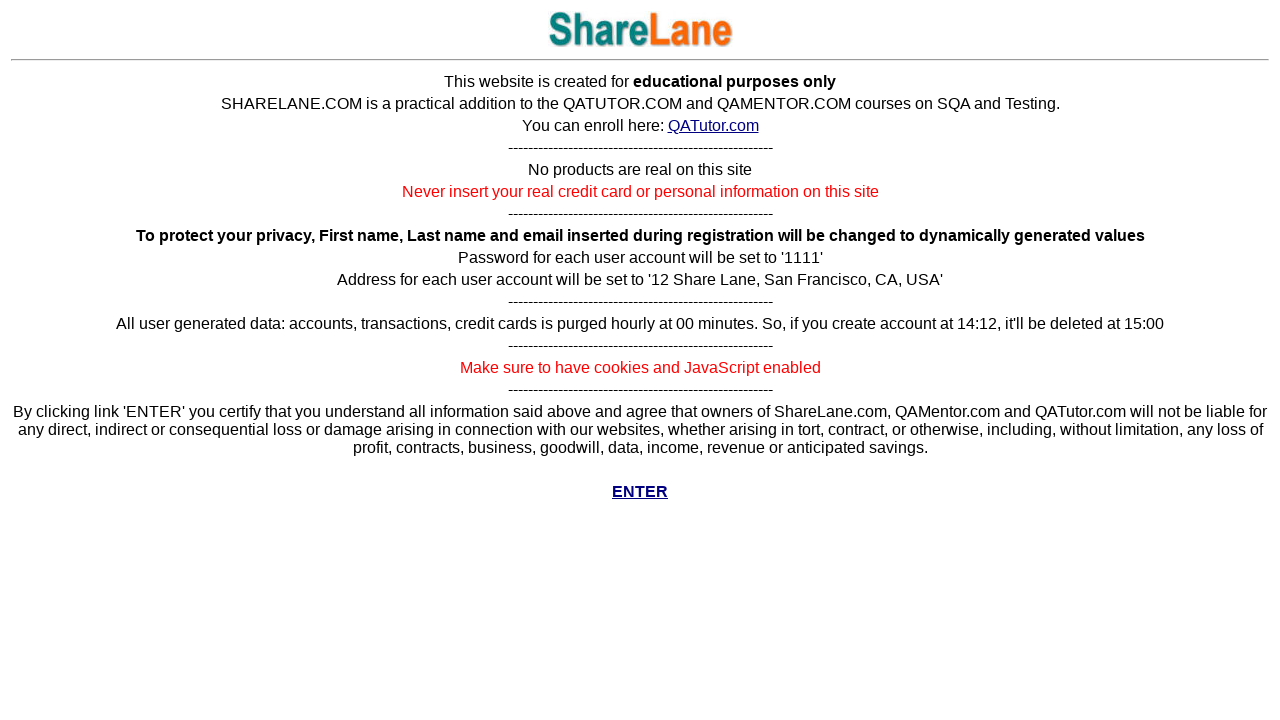

Clicked enter button to access main site at (640, 492) on a[href='../cgi-bin/main.py']
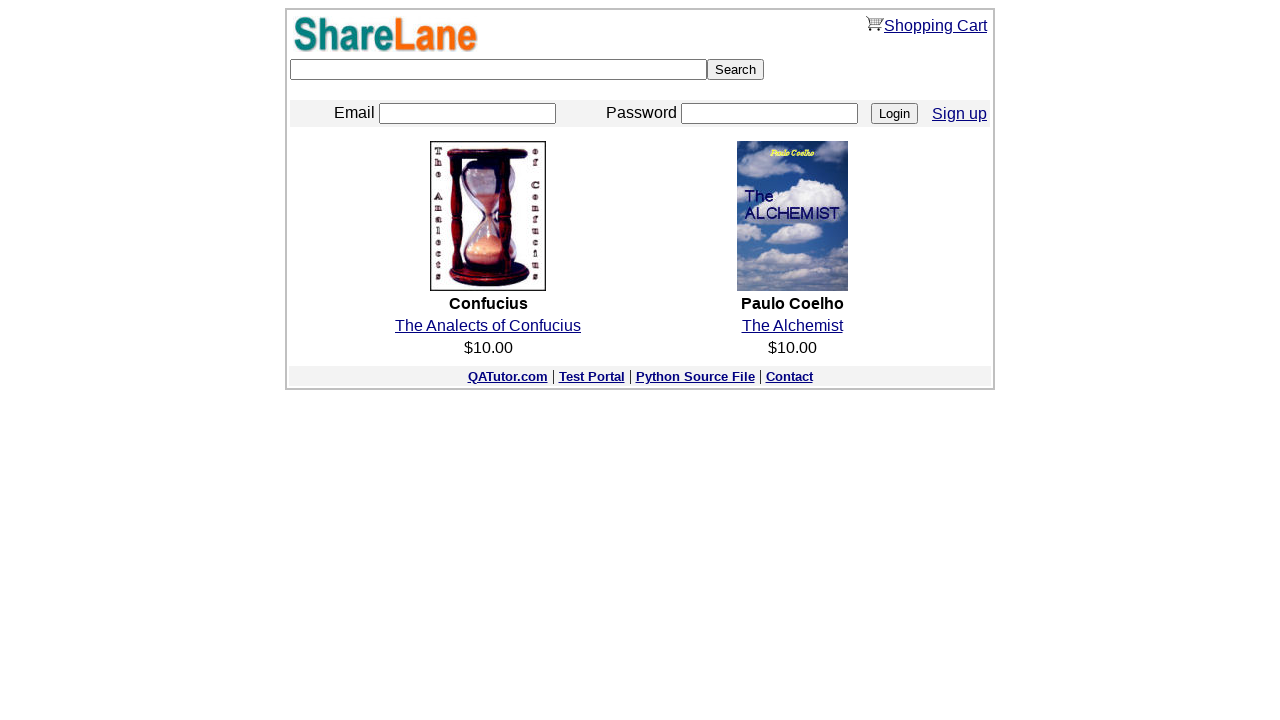

Clicked sign up link to navigate to registration page at (960, 113) on a[href='./register.py']
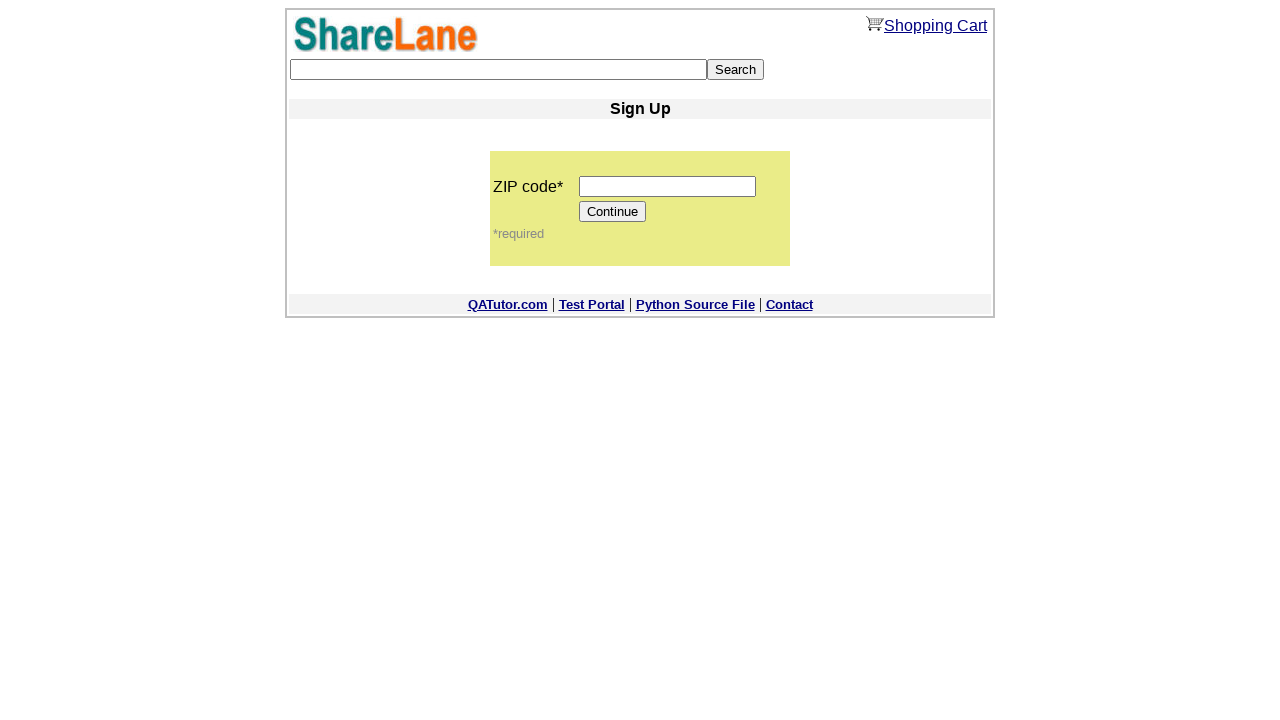

Entered valid zip code '12345' on input[name='zip_code']
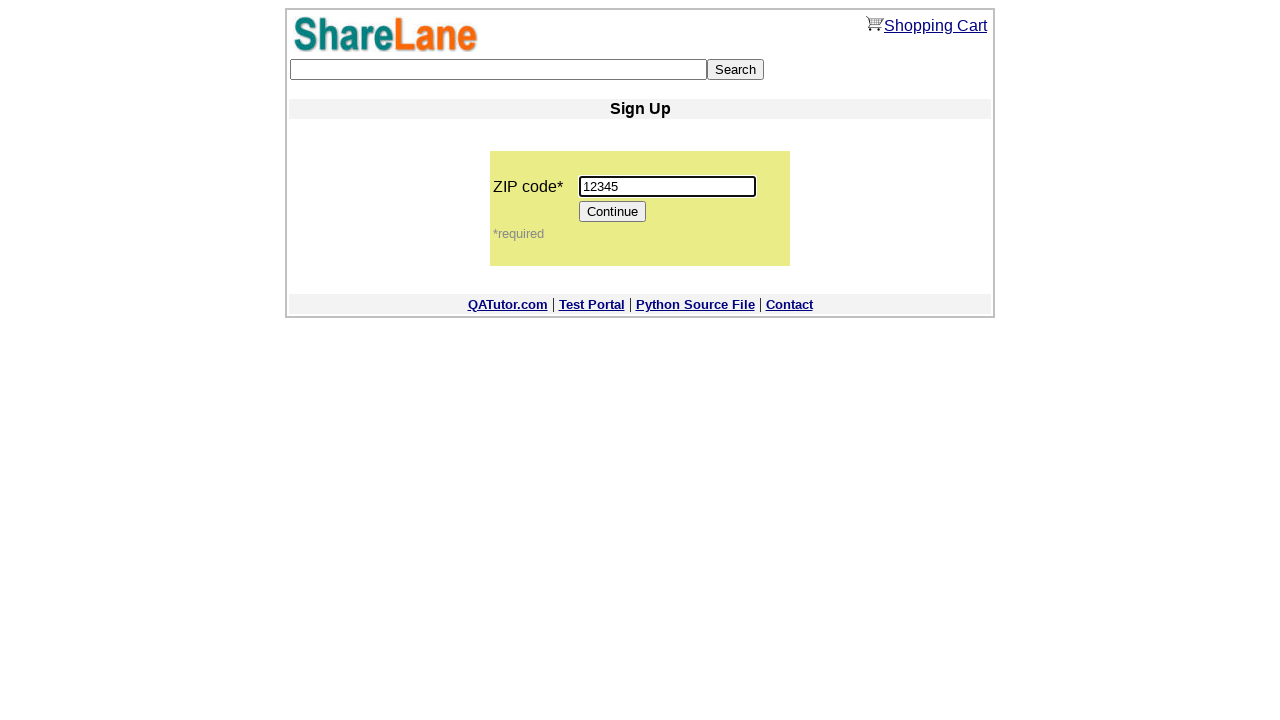

Clicked continue button to proceed with registration at (613, 212) on input[value='Continue']
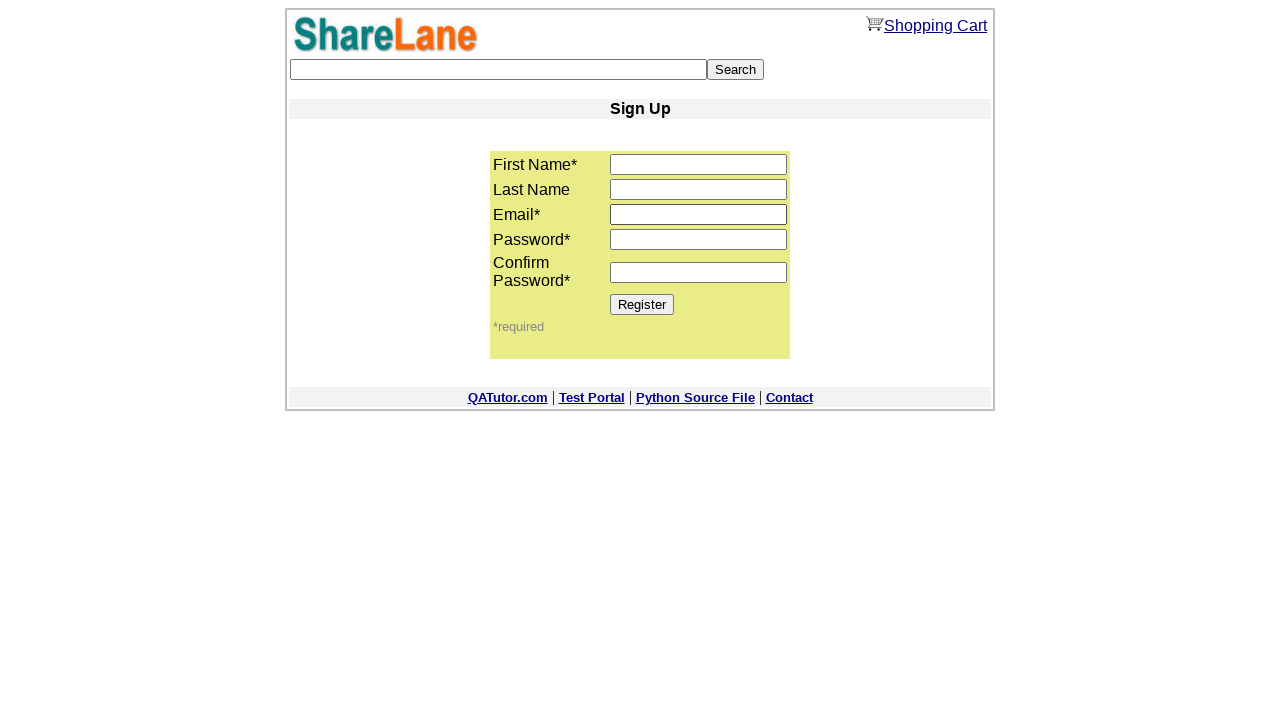

Entered first name 'Bob' on input[name='first_name']
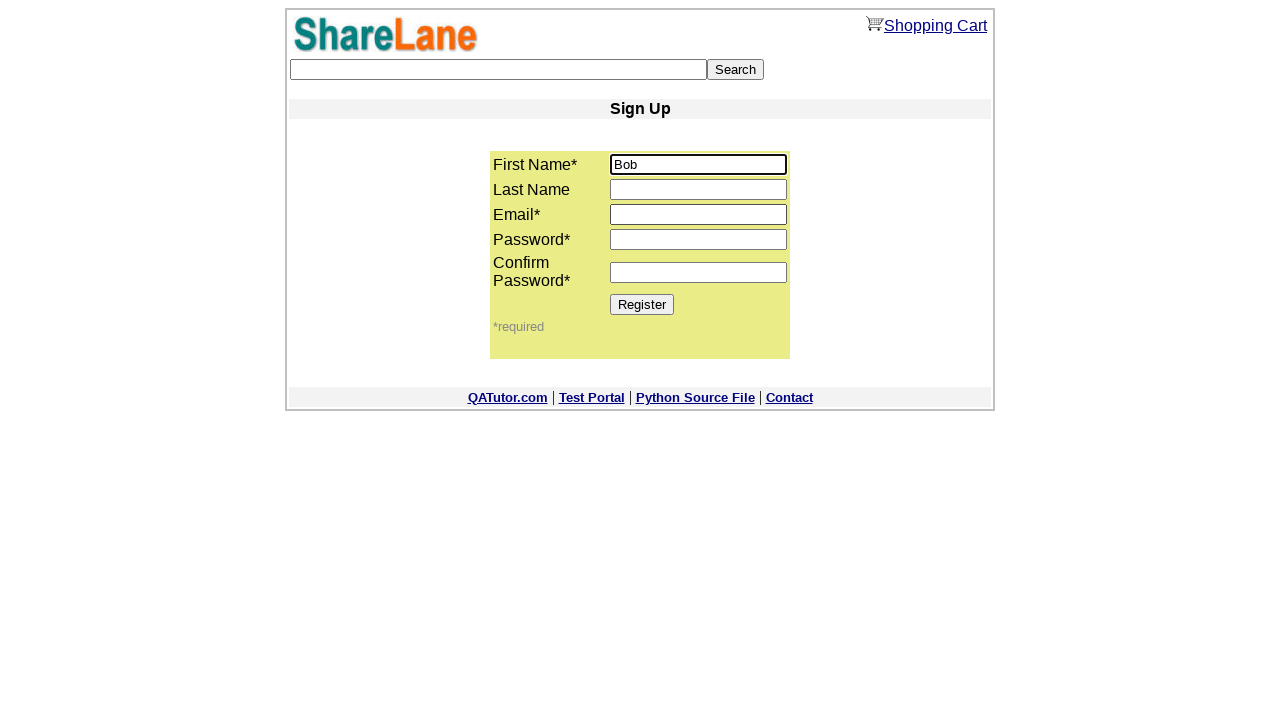

Entered last name 'Smith' on input[name='last_name']
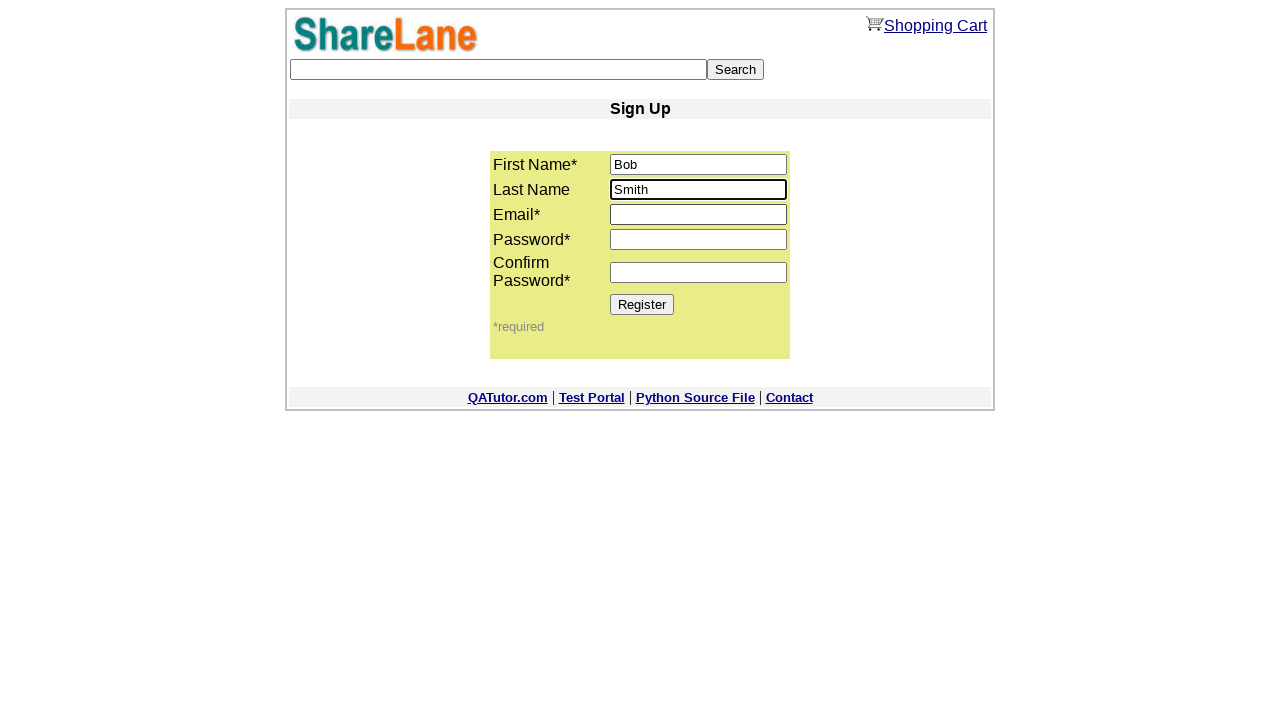

Entered email 'bob456@mailinator.com' on input[name='email']
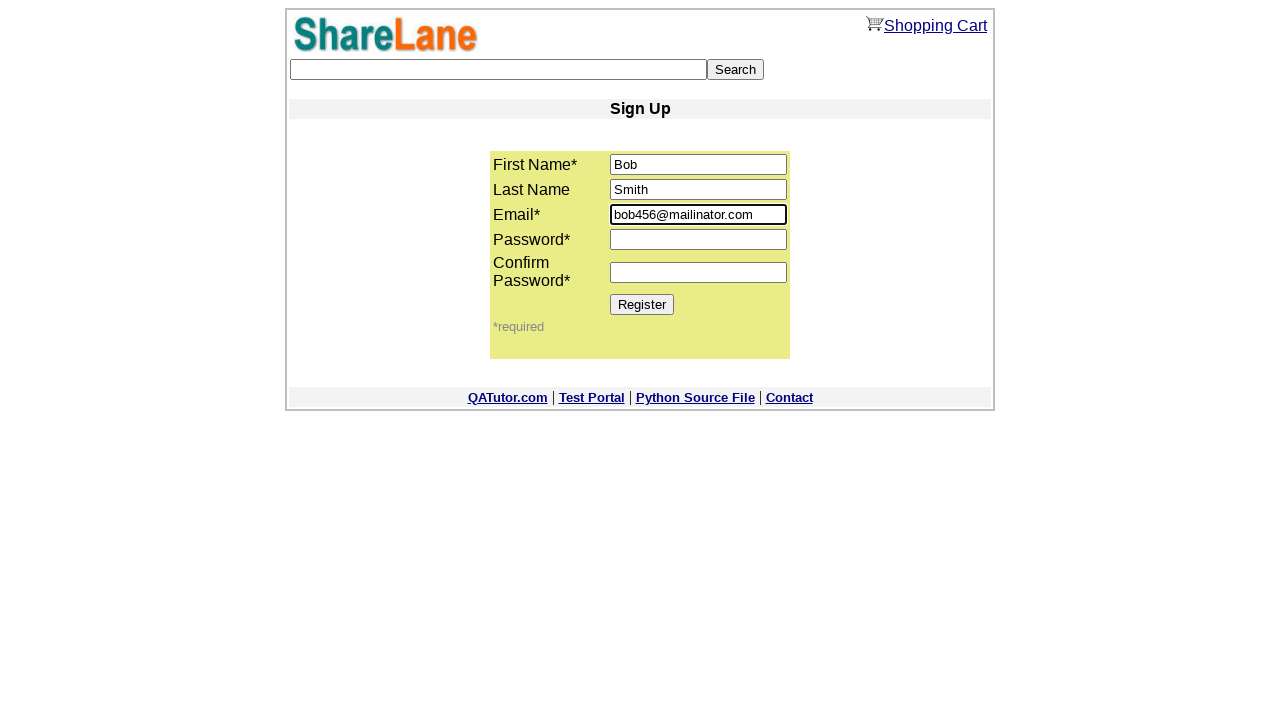

Entered password in first password field on input[name='password1']
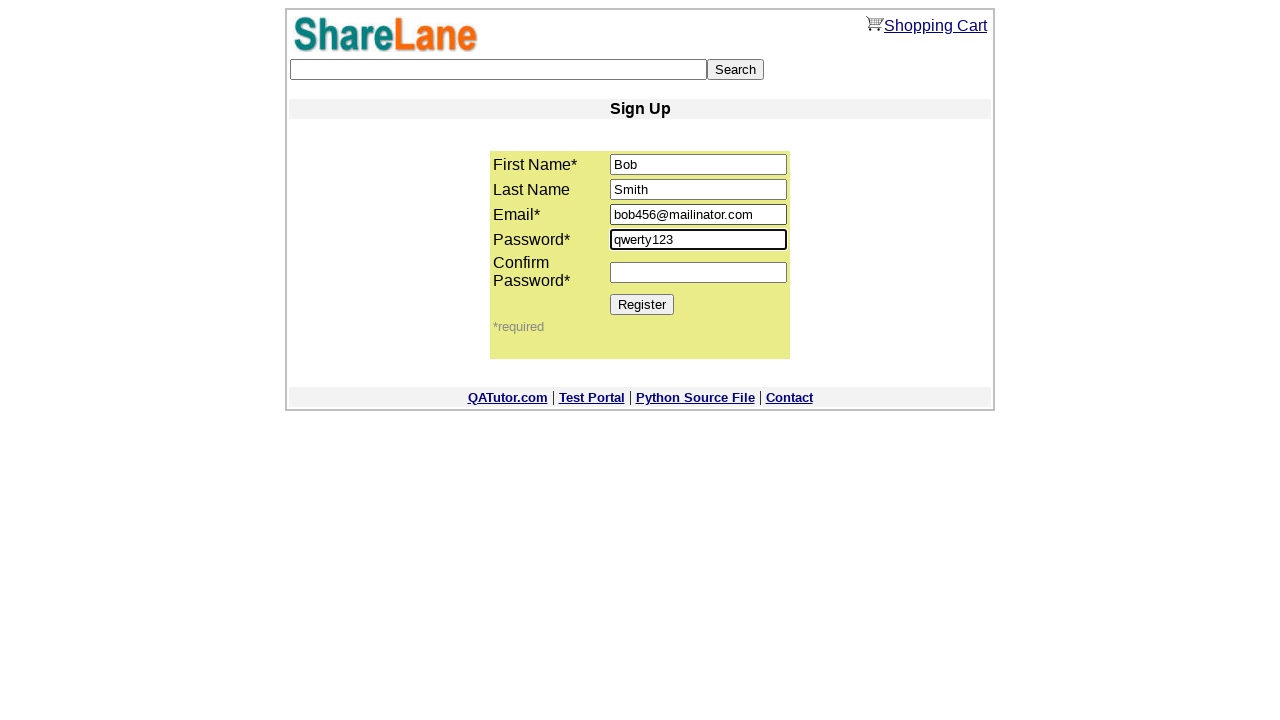

Entered password confirmation 'qwerty123' on input[name='password2']
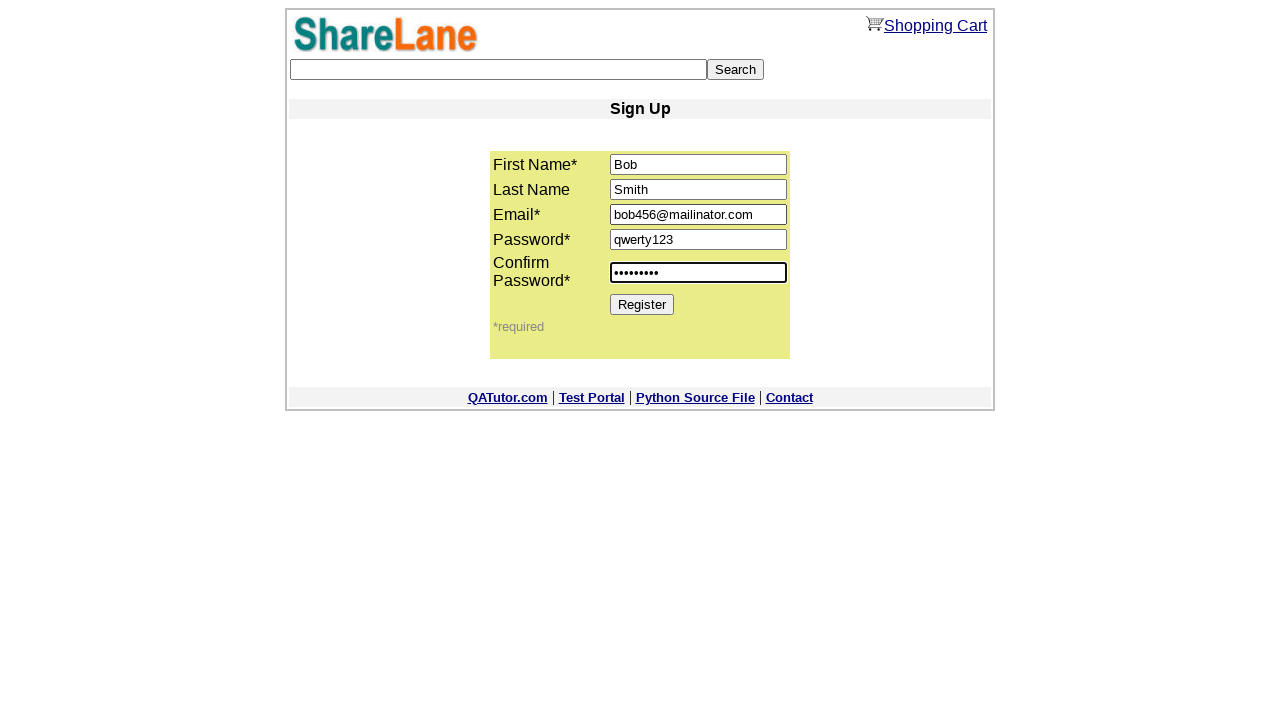

Clicked register button to submit registration form at (642, 304) on input[value='Register']
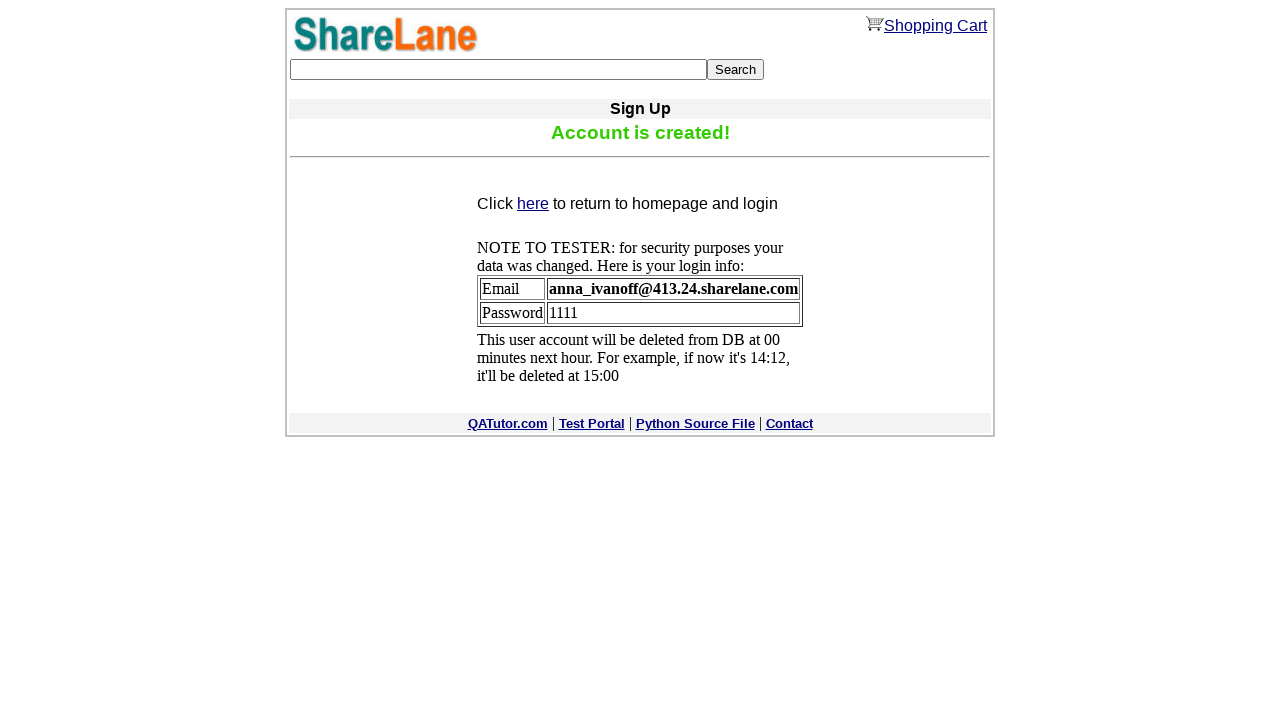

Verified successful registration - main page link appeared
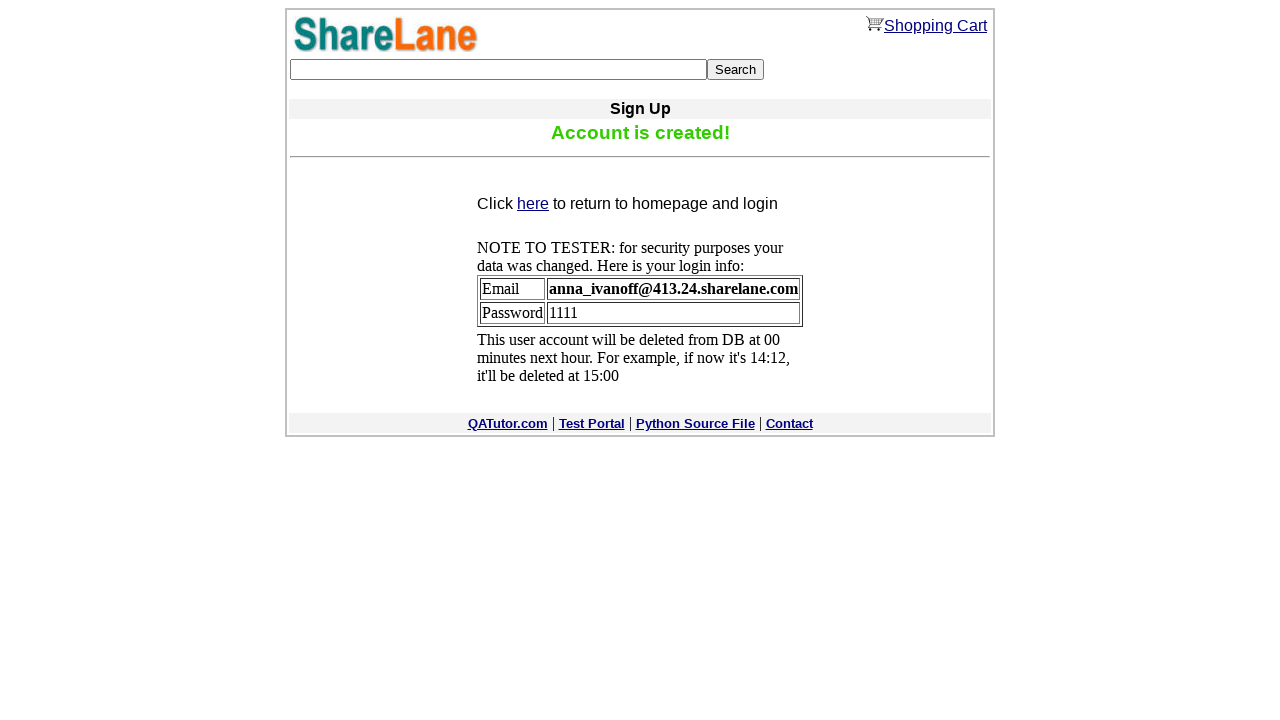

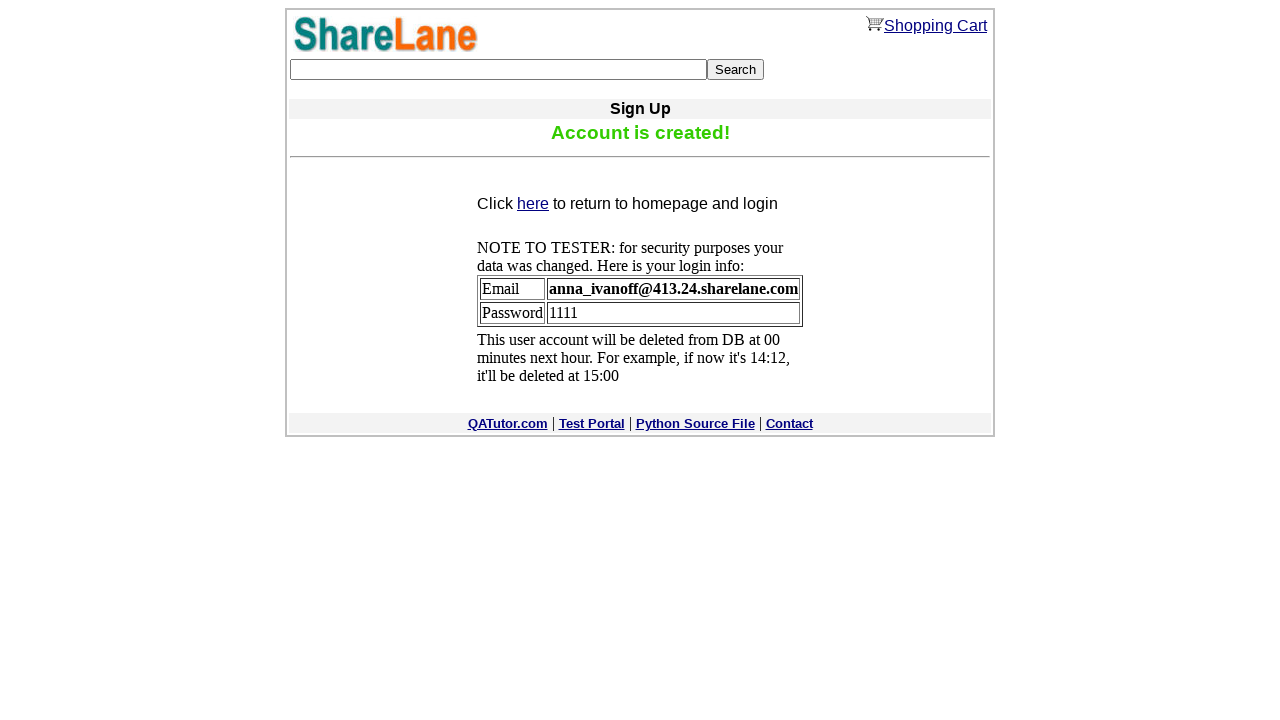